Tests browser navigation functionality by clicking a link, then using back, forward, and refresh navigation commands on a test webpage.

Starting URL: https://omayo.blogspot.com/

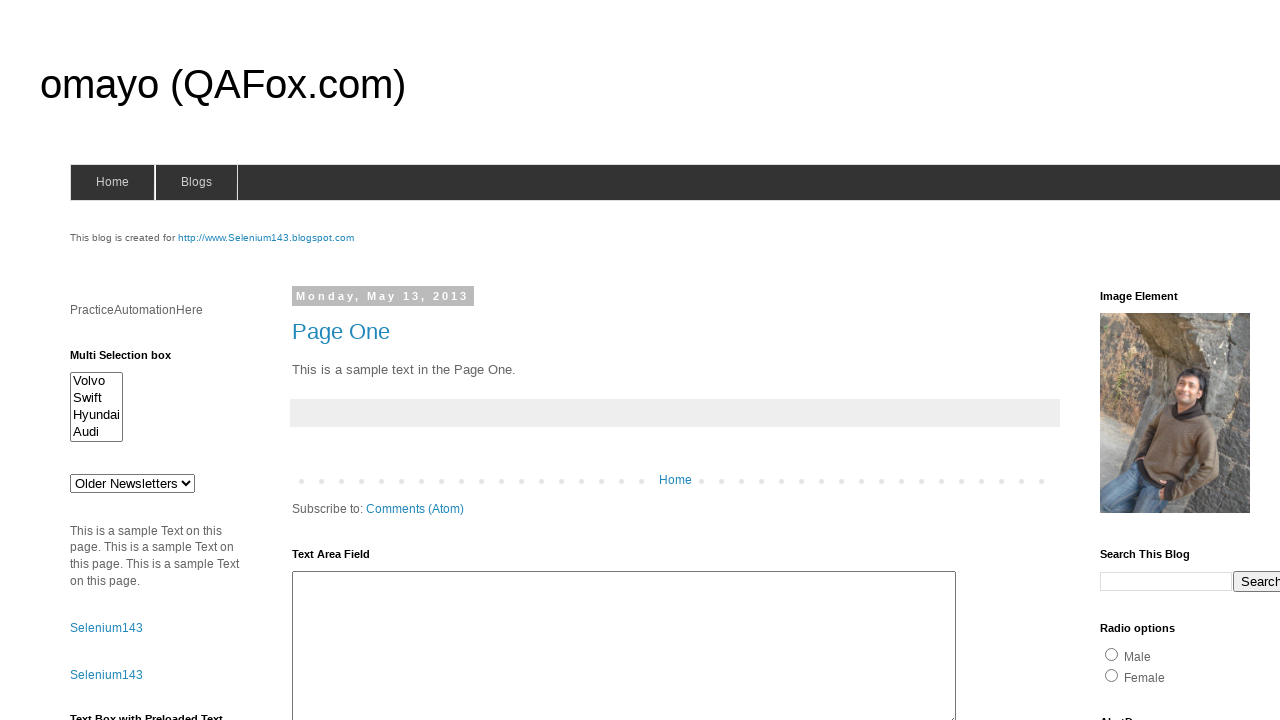

Clicked link1 element at (106, 628) on #link1
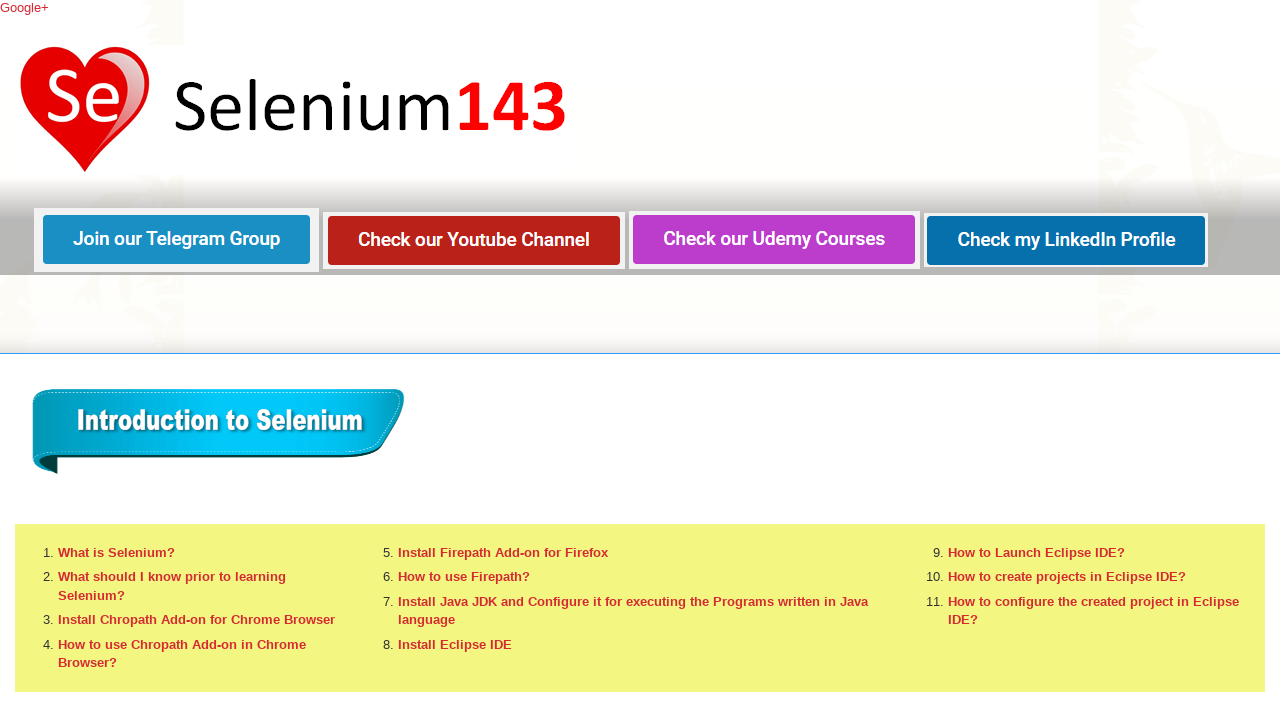

Page loaded after clicking link1
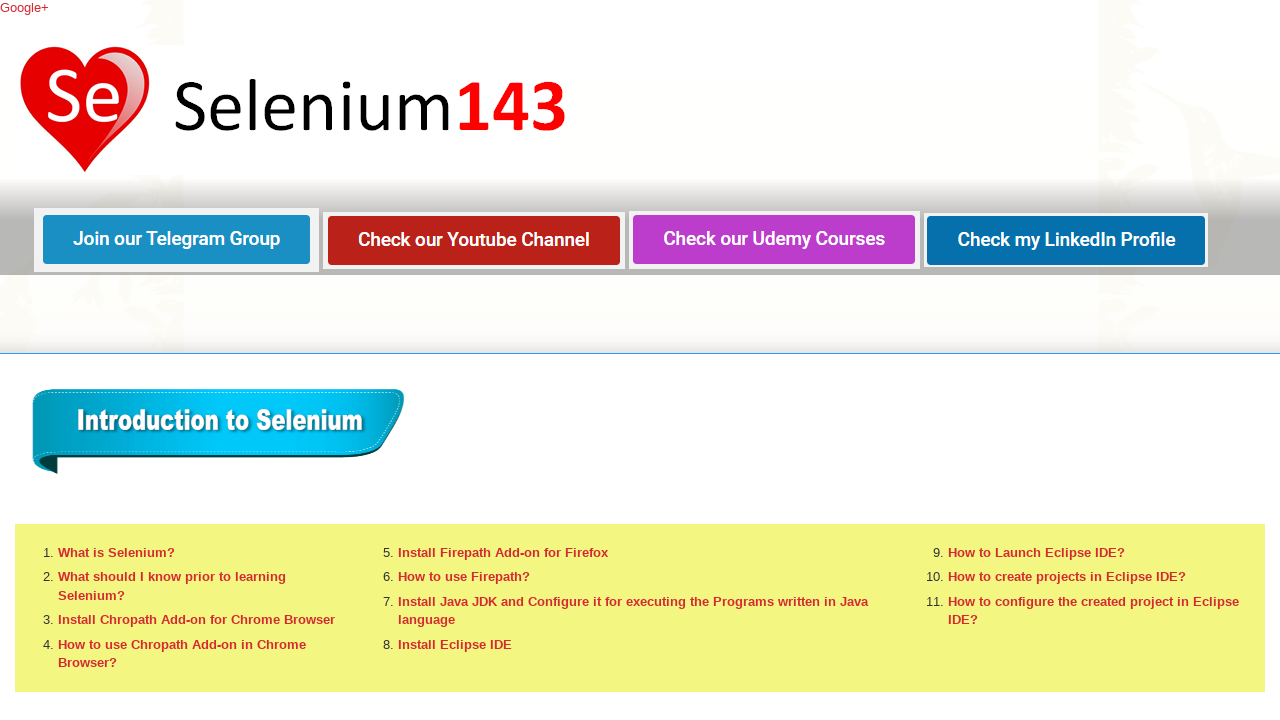

Navigated back using browser back button
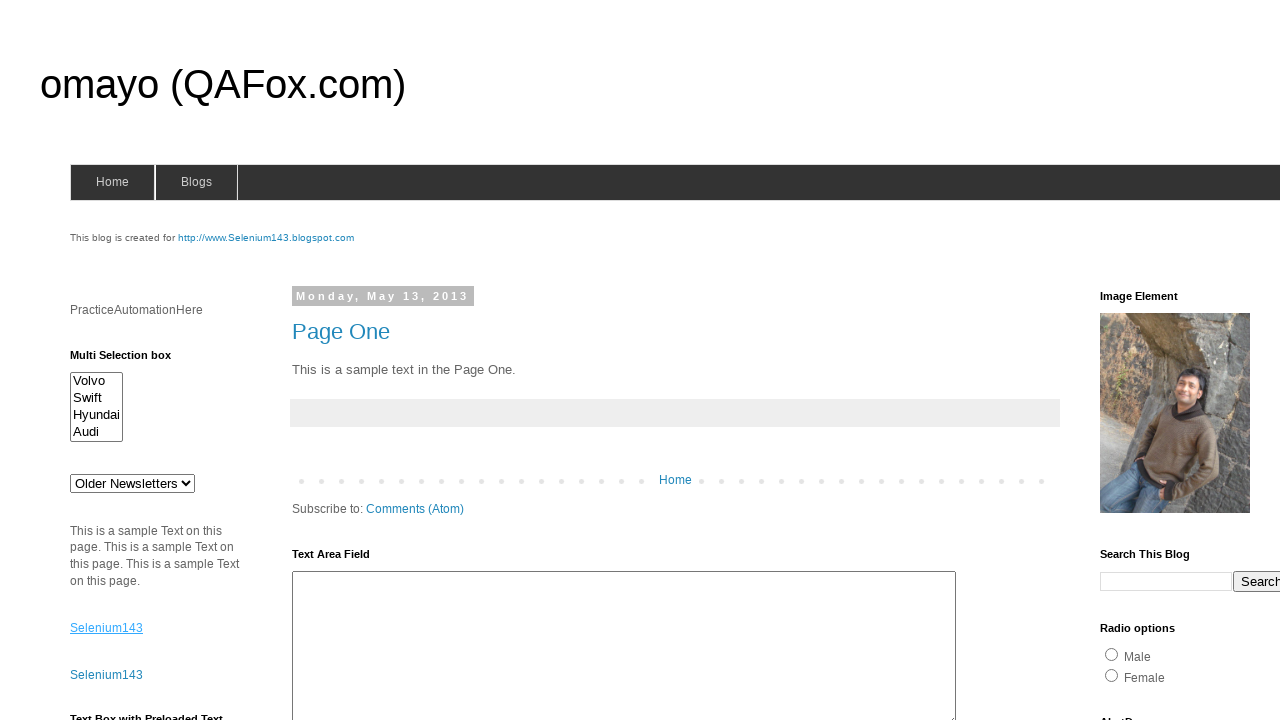

Page loaded after navigating back
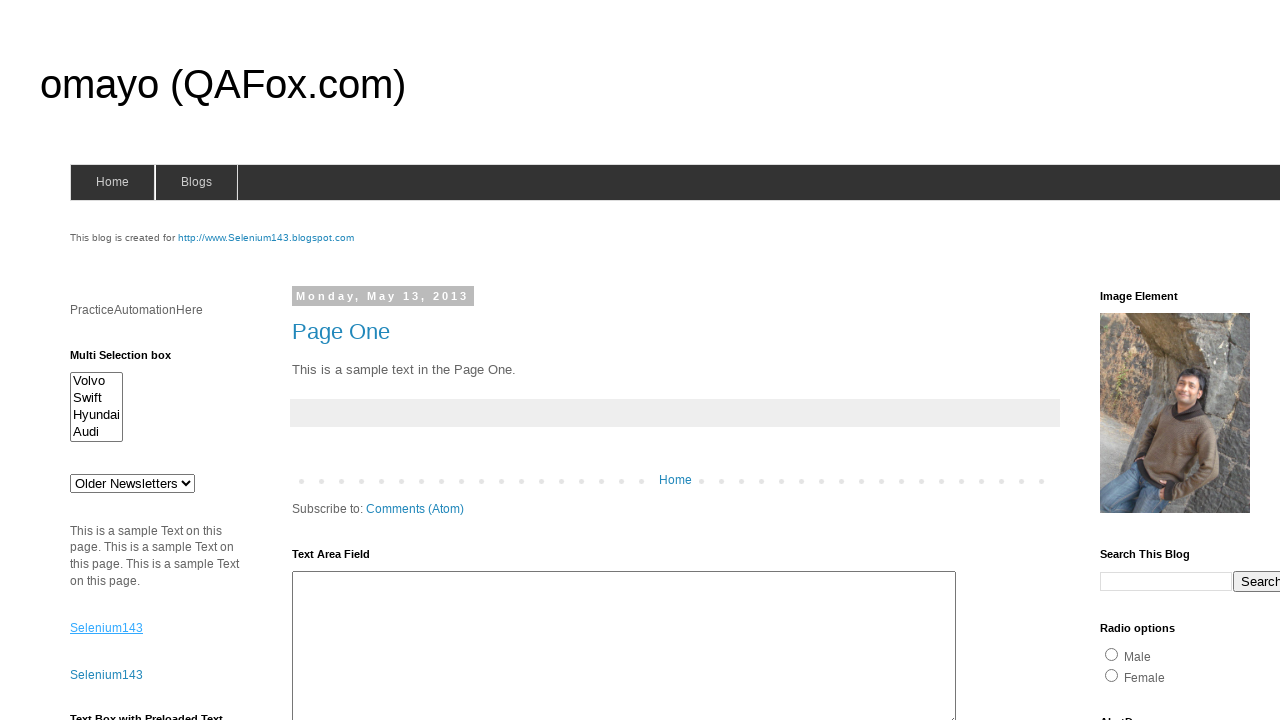

Navigated forward using browser forward button
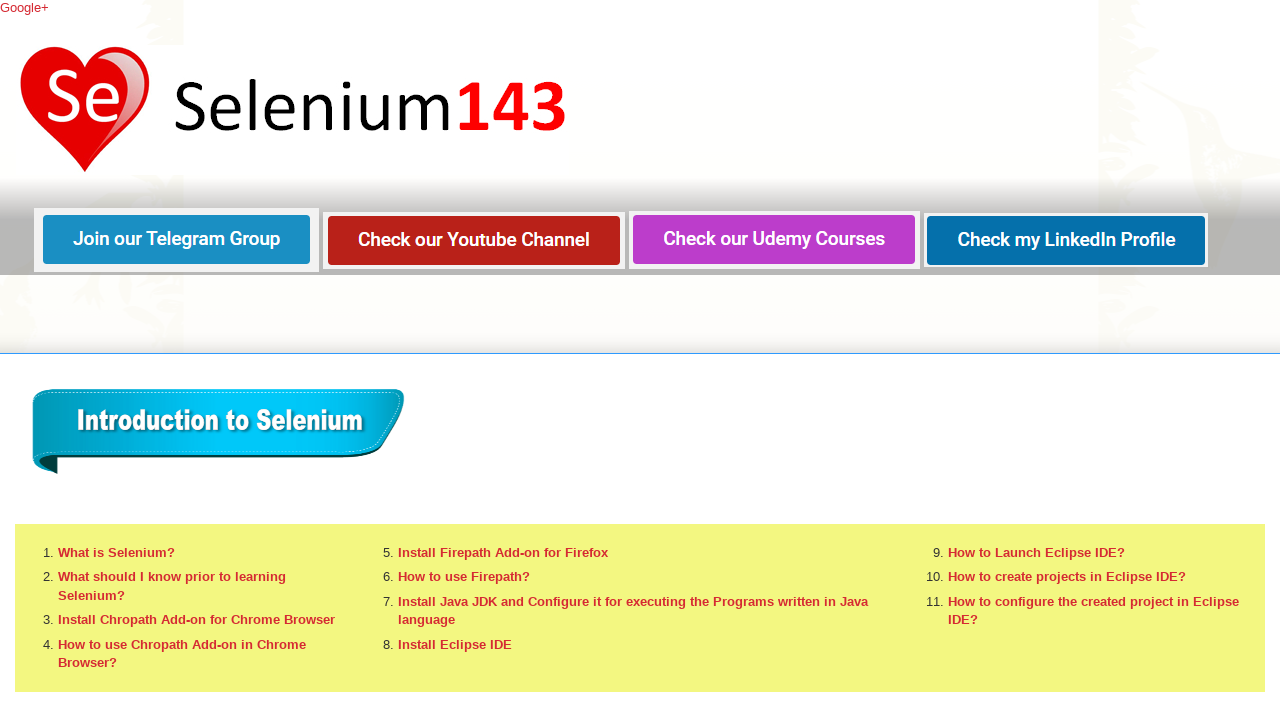

Page loaded after navigating forward
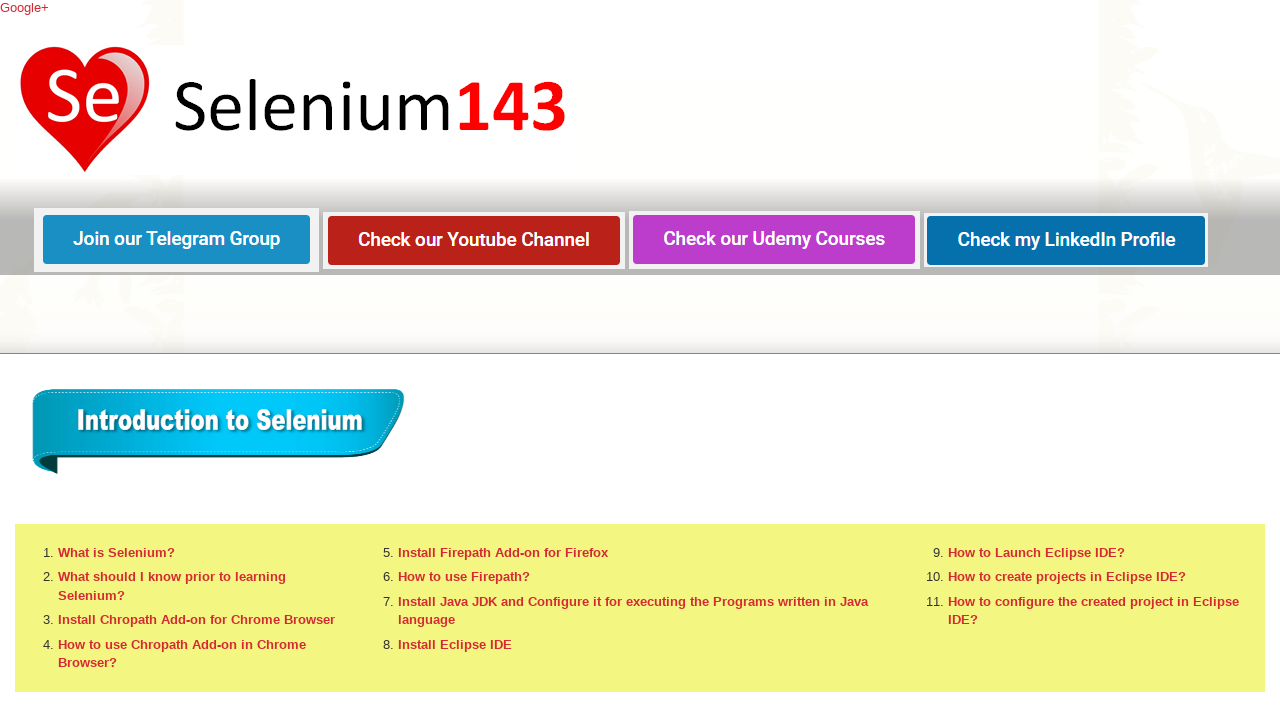

Refreshed the current page
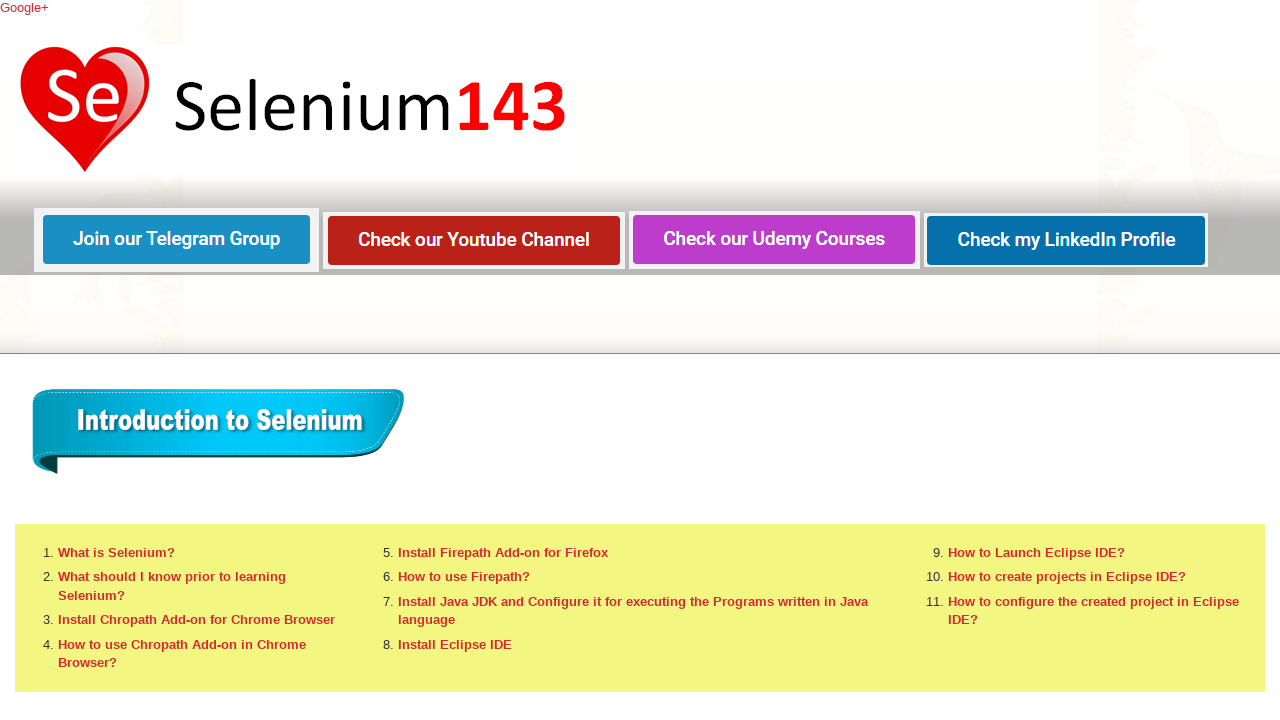

Page loaded after refresh
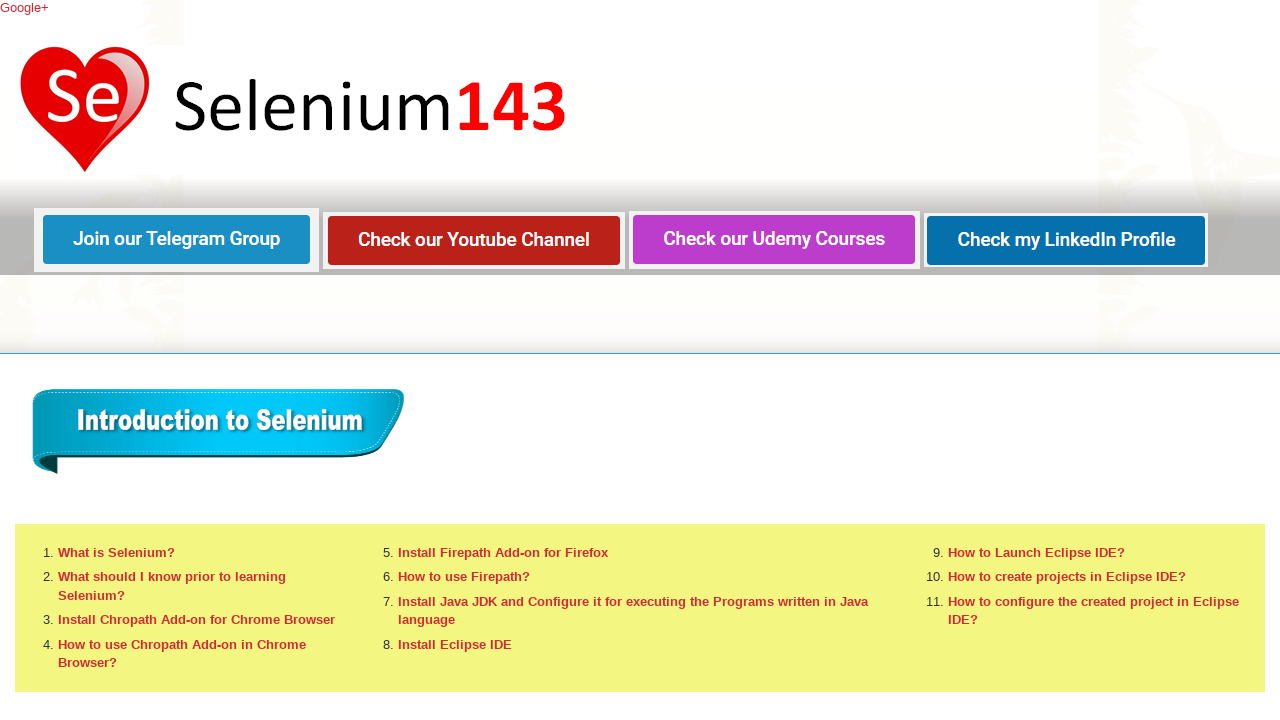

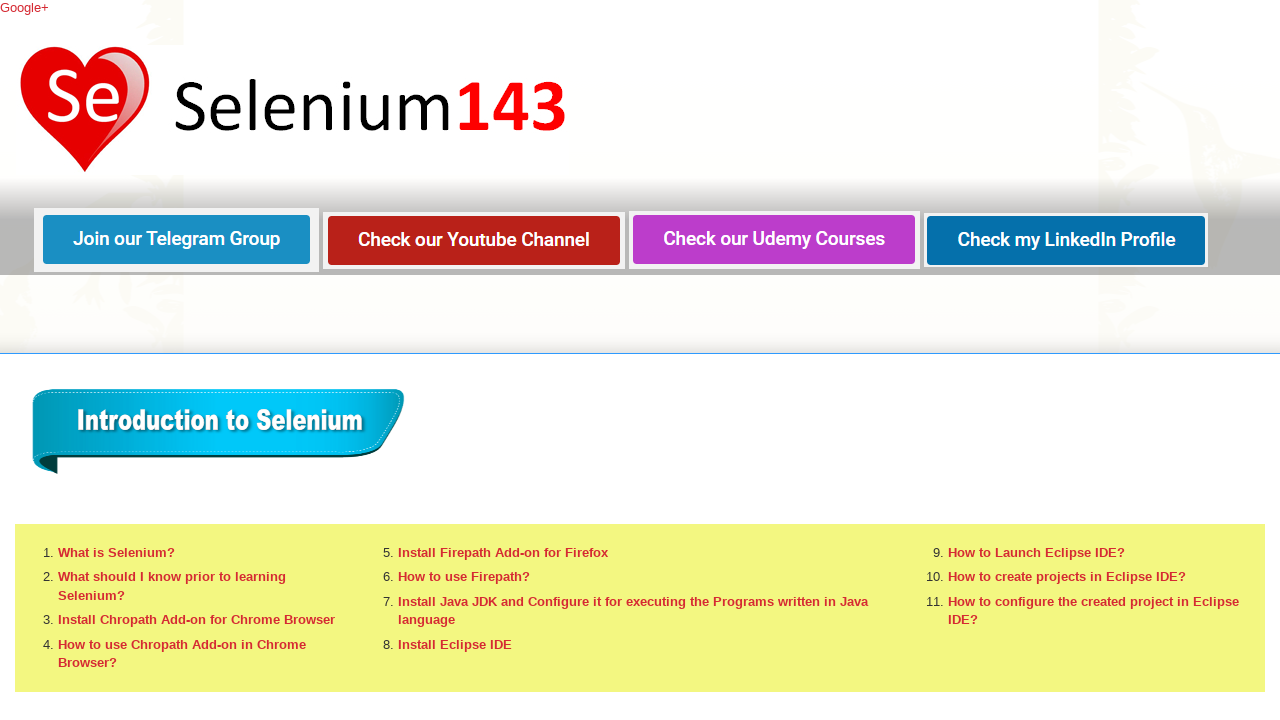